Tests radio button selection functionality by finding and clicking a specific radio button from a group and verifying its selection state

Starting URL: https://practice.cydeo.com/radio_buttons

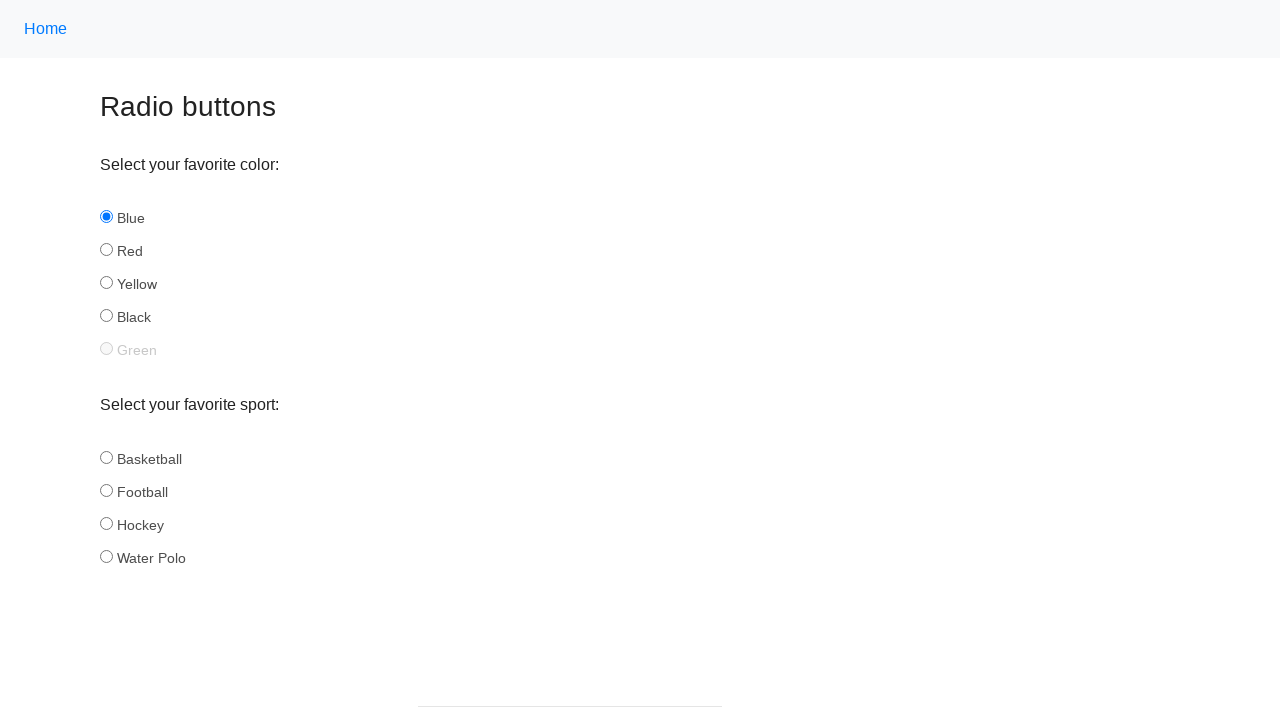

Located all radio buttons with name='sport'
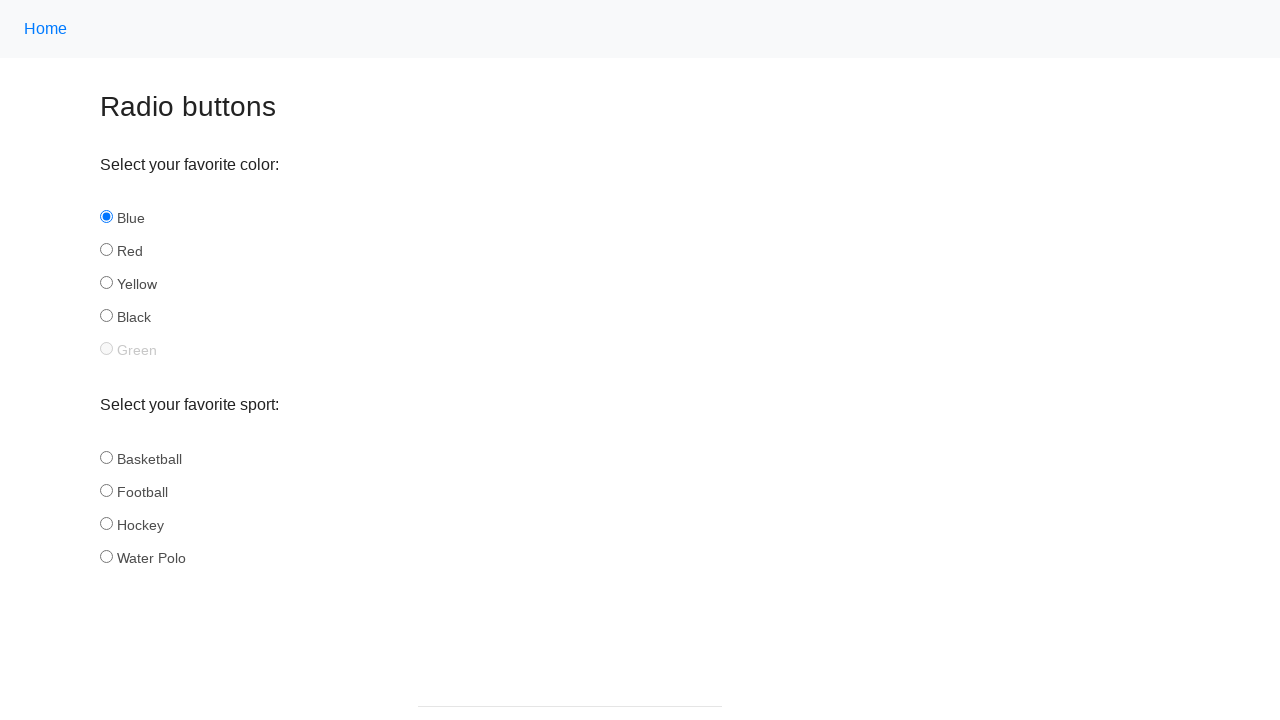

Retrieved id attribute from radio button: basketball
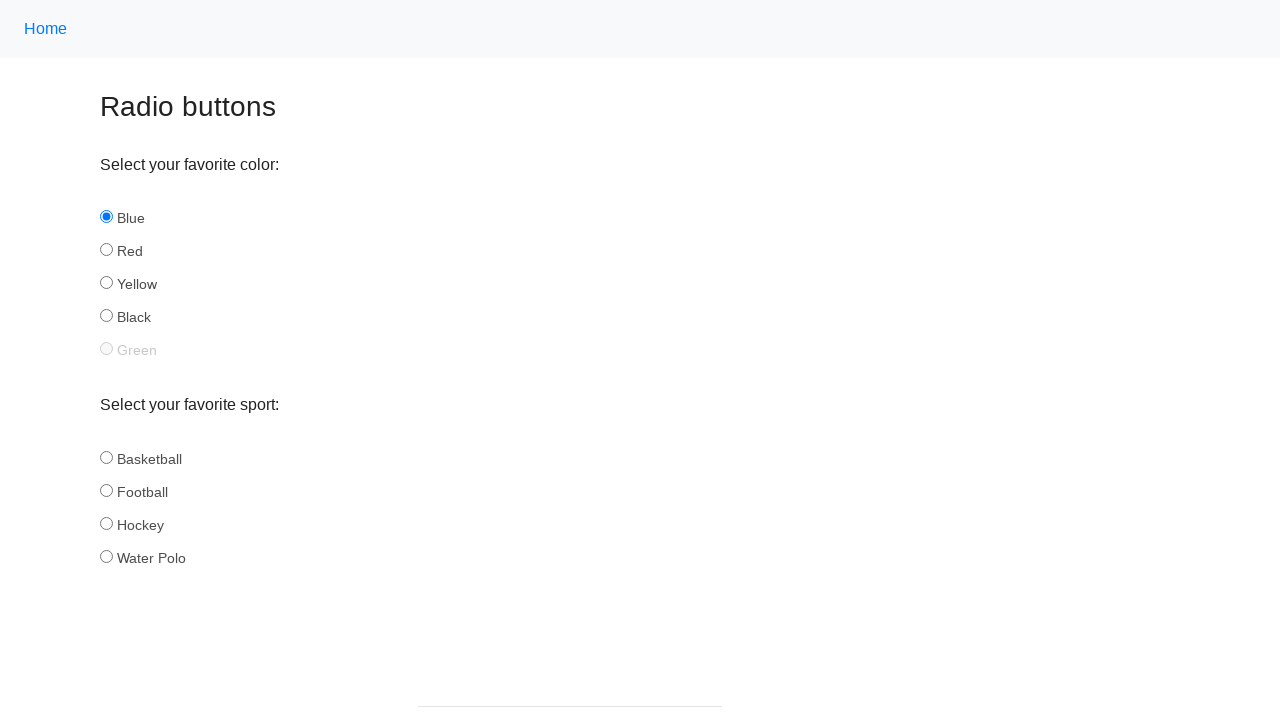

Retrieved id attribute from radio button: football
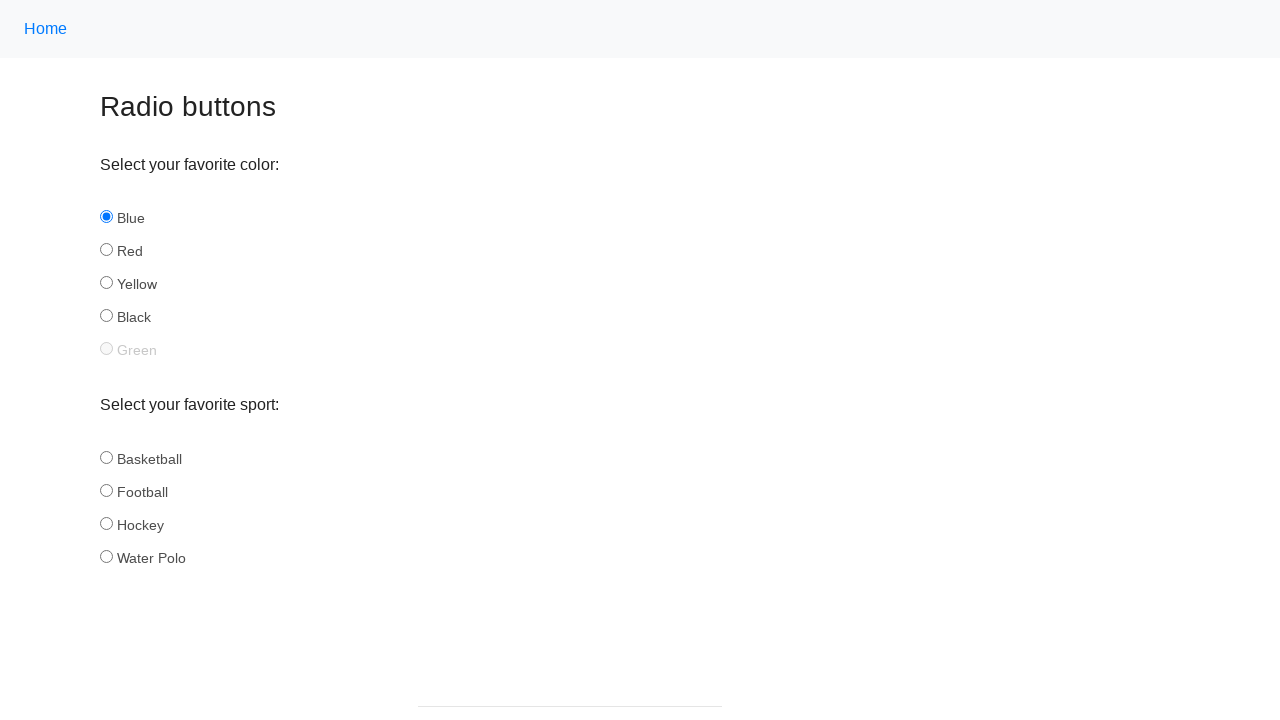

Retrieved id attribute from radio button: hockey
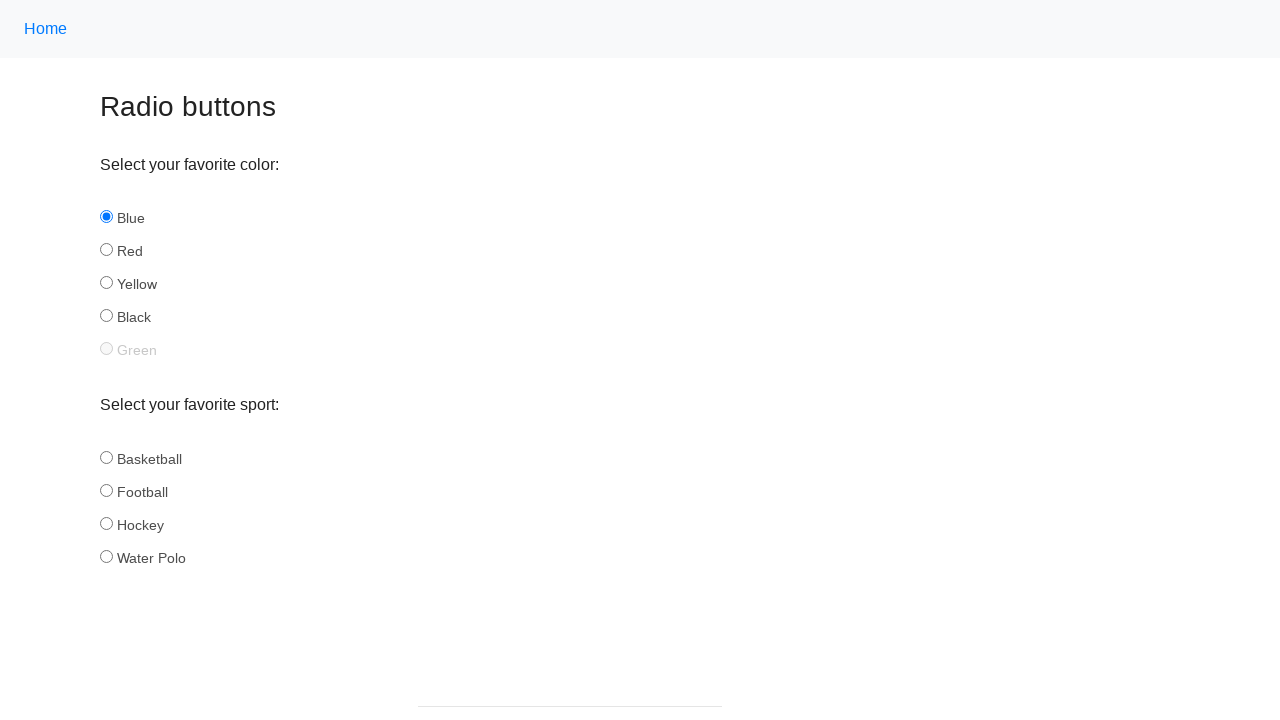

Clicked the 'hockey' radio button at (106, 523) on input[name='sport'] >> nth=2
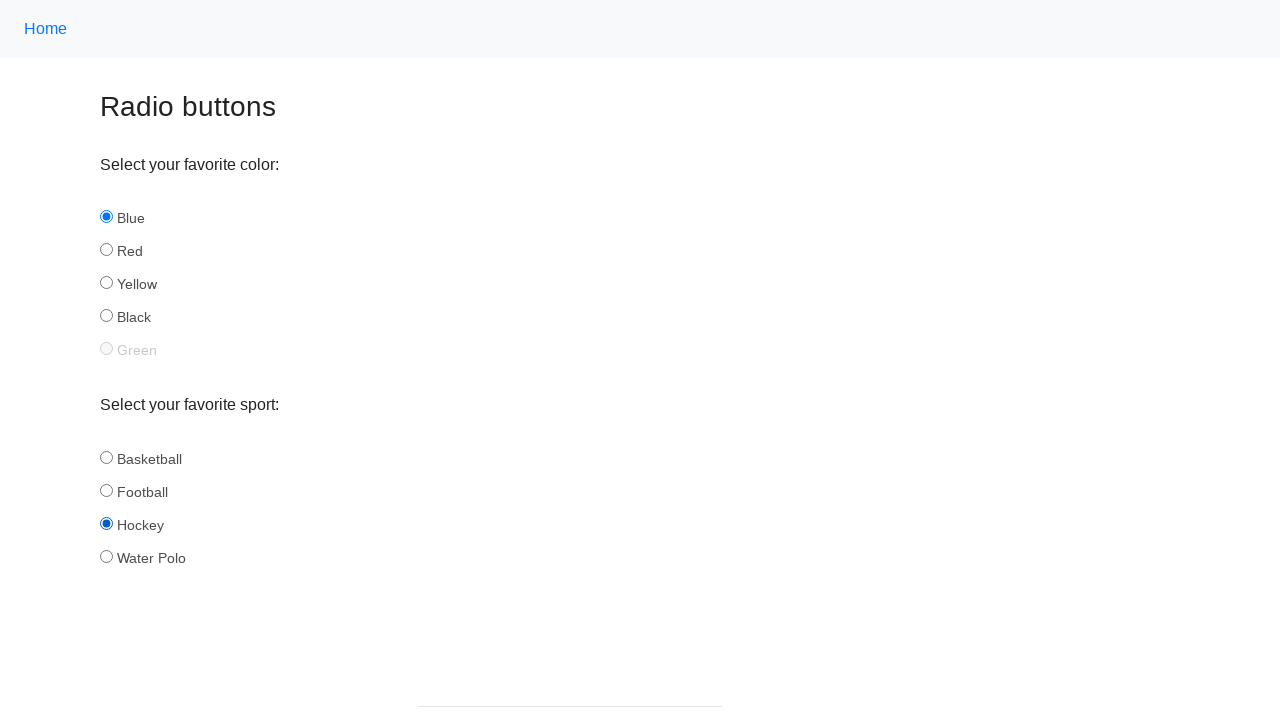

Verified hockey radio button is selected: True
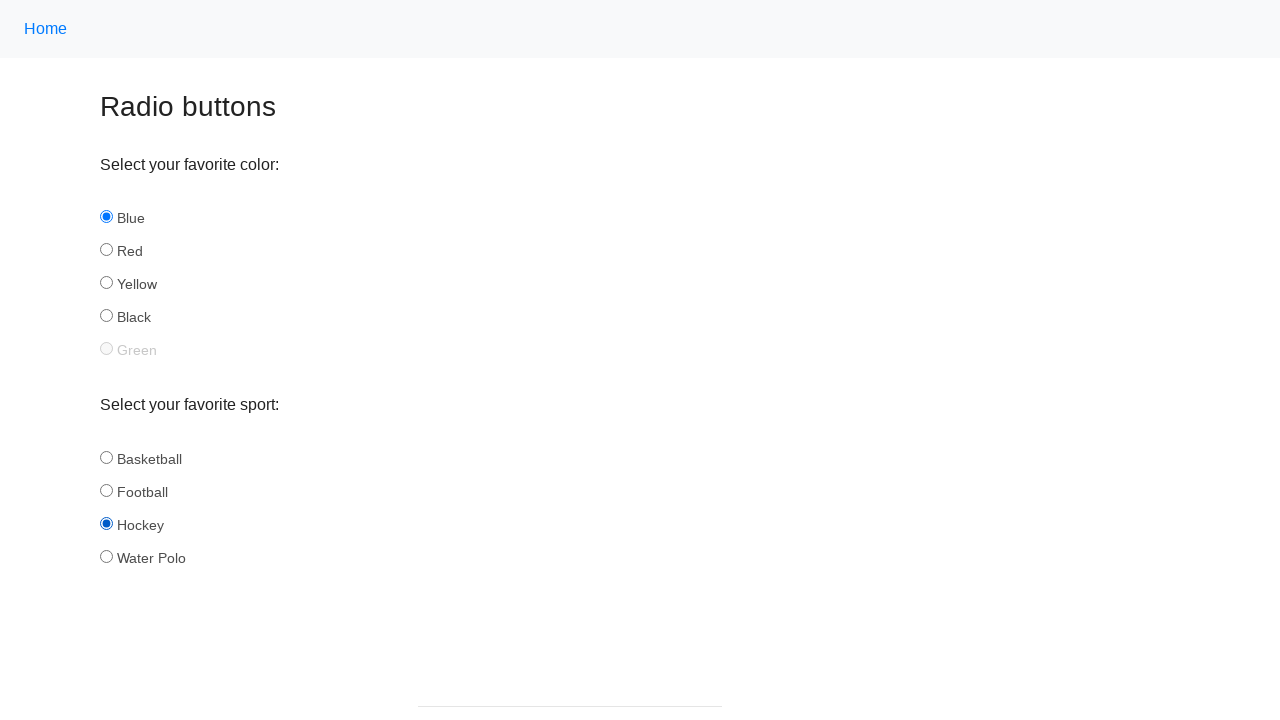

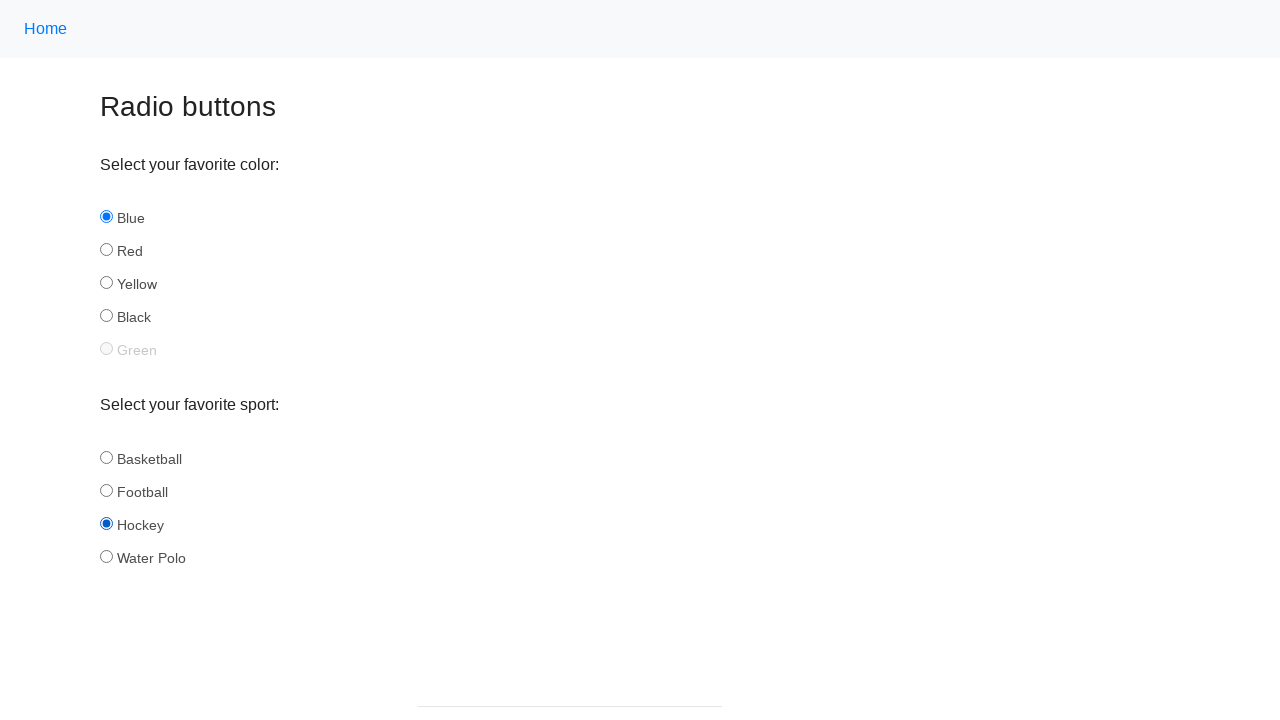